Tests locating an element using XPath with OR expression and fills a name field on a Selenium practice form.

Starting URL: https://www.tutorialspoint.com/selenium/practice/selenium_automation_practice.php

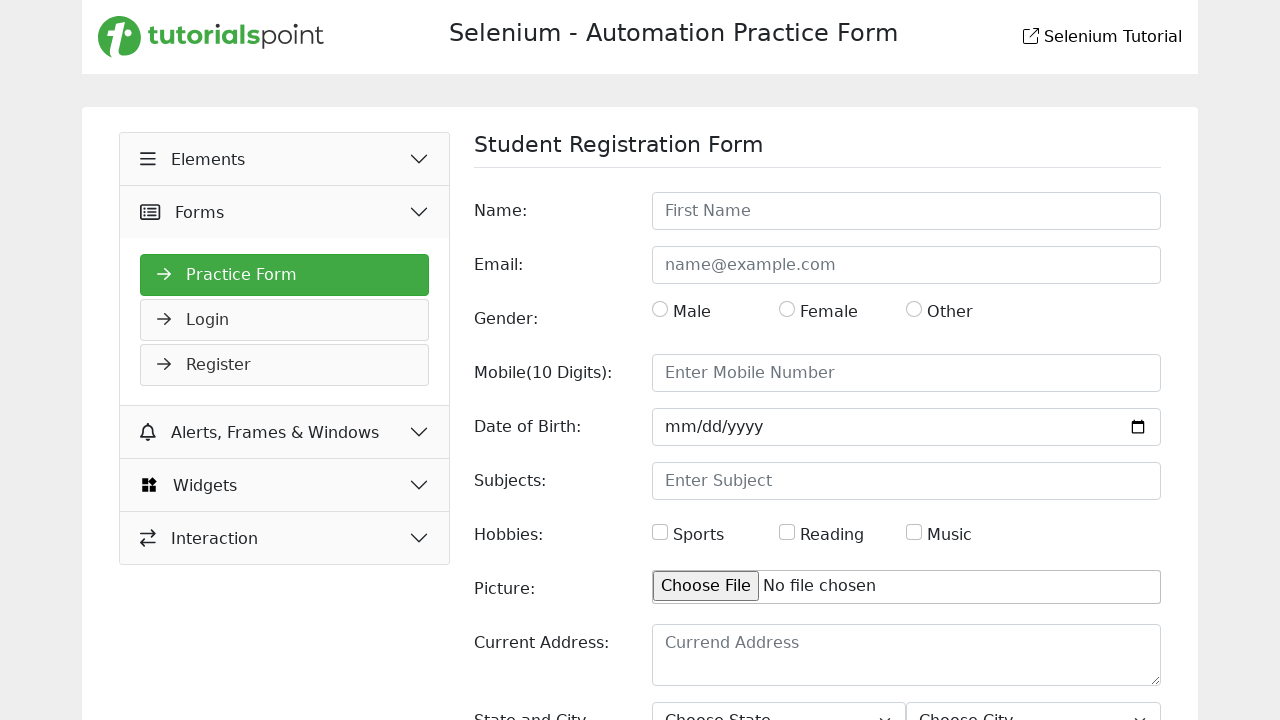

Page load state completed
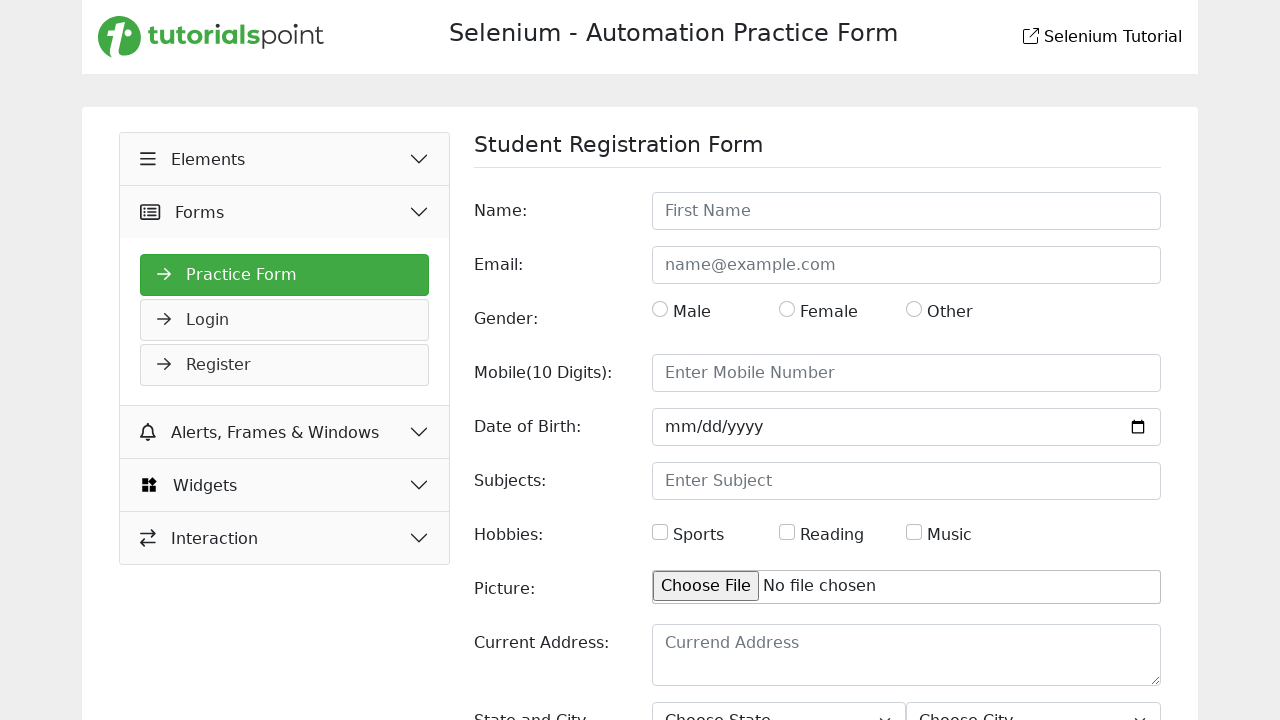

Located element using XPath with OR expression and filled name field with 'Hossain' on xpath=//*[contains(@id,'name') or @placeholder='First Name'] >> nth=0
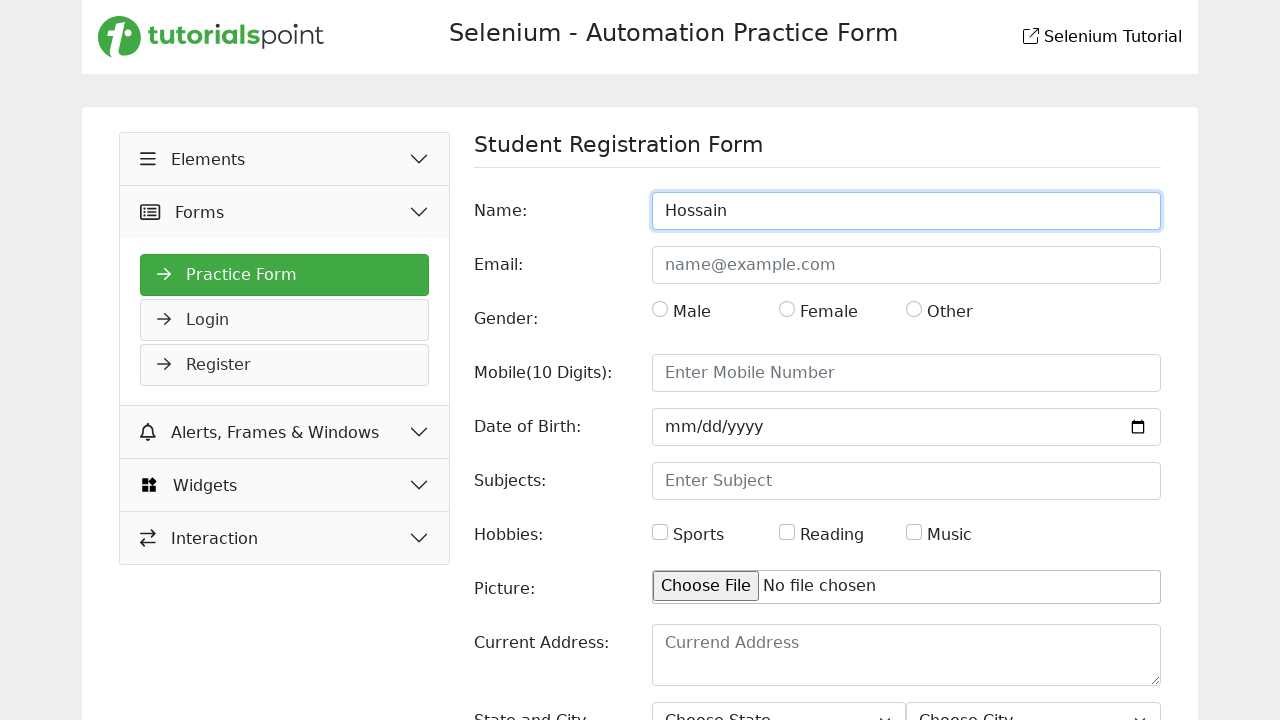

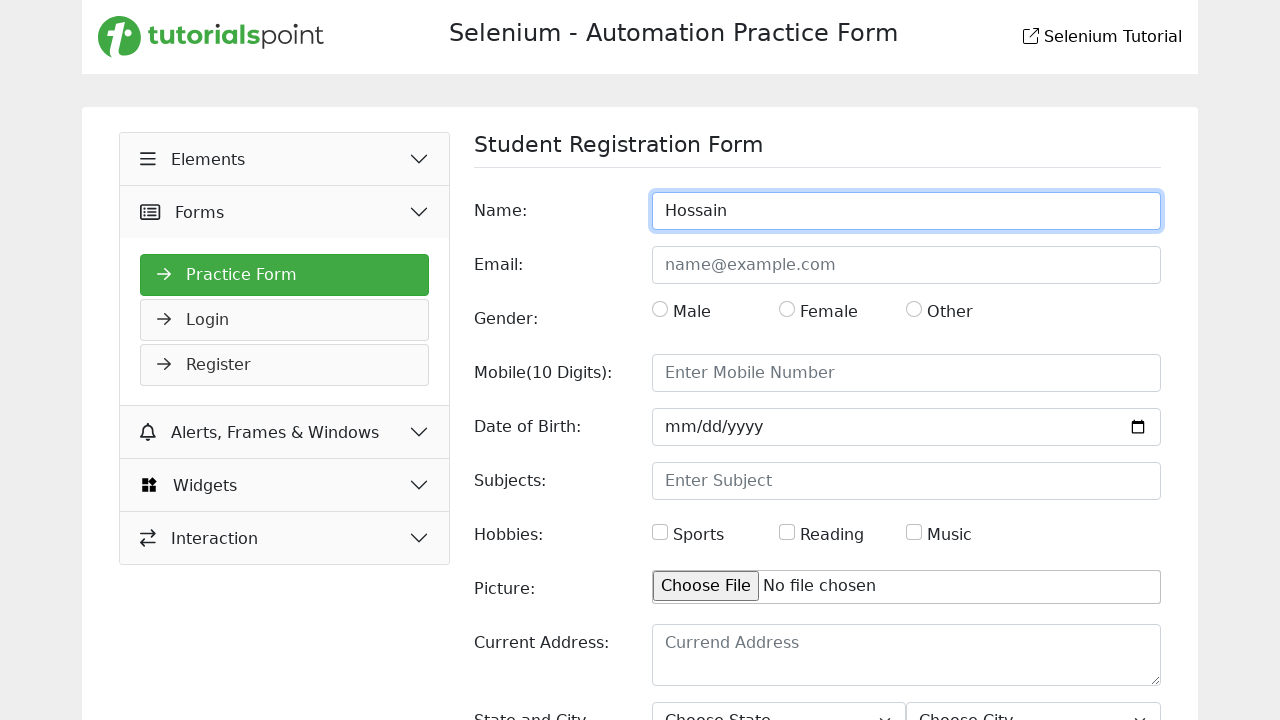